Tests window handling by opening Google account creation page, clicking Help link to open new window, performing search in the help window, then switching back to parent window

Starting URL: https://accounts.google.com/signup/v2/webcreateaccount?flowName=GlifWebSignIn&flowEntry=SignUp

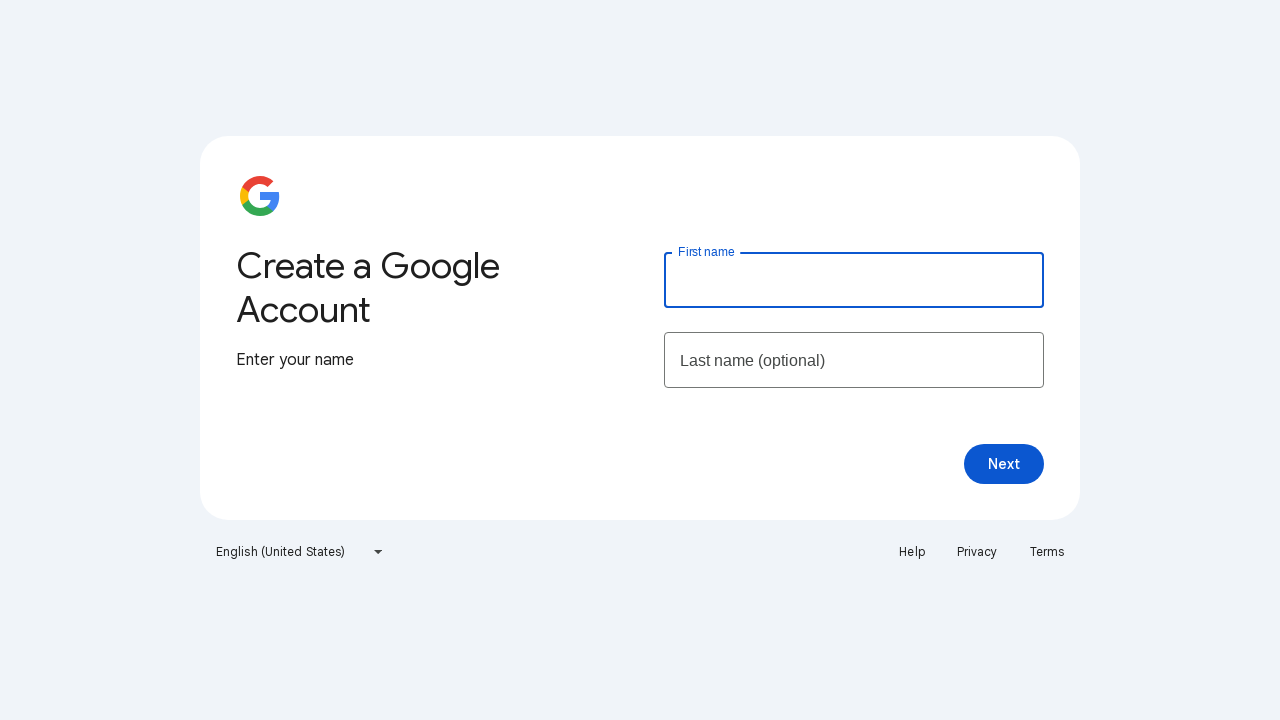

Clicked Help link to open new window at (912, 552) on xpath=//a[contains(text(),'Help')]
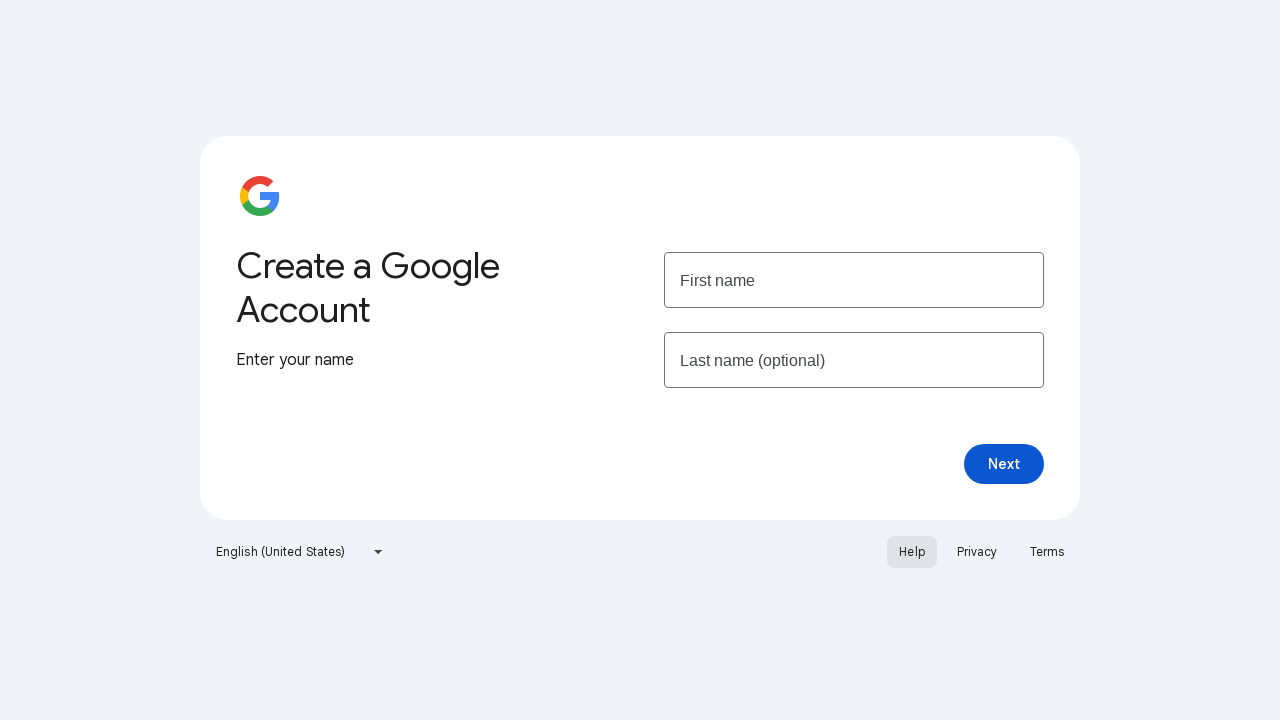

New help window opened and captured
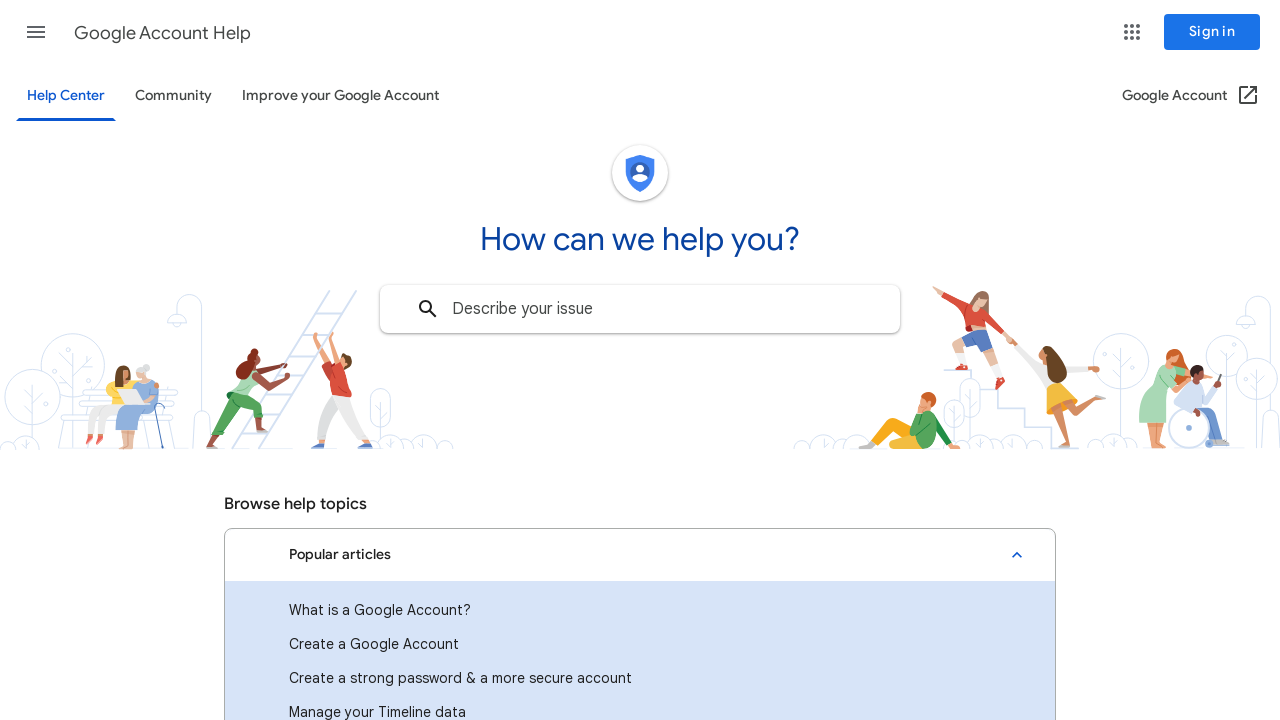

Help window loaded completely
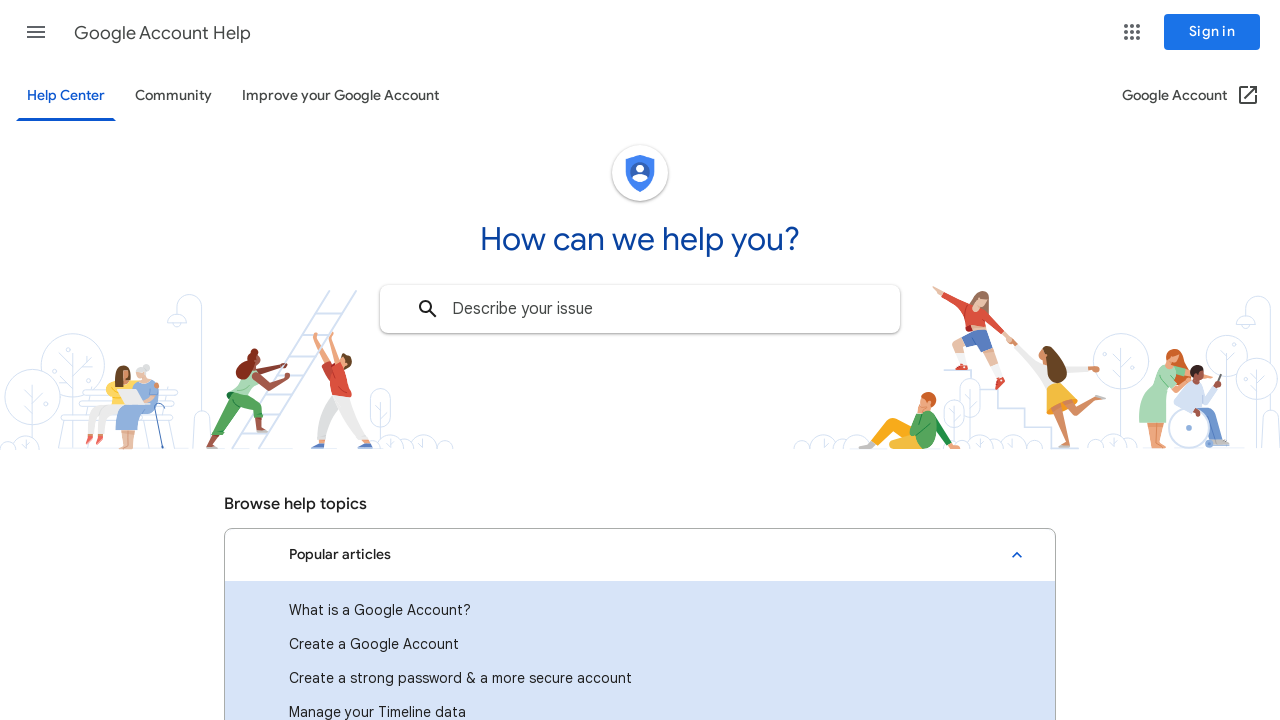

Filled search field in help window with 'hacking' on input.promoted-search__input
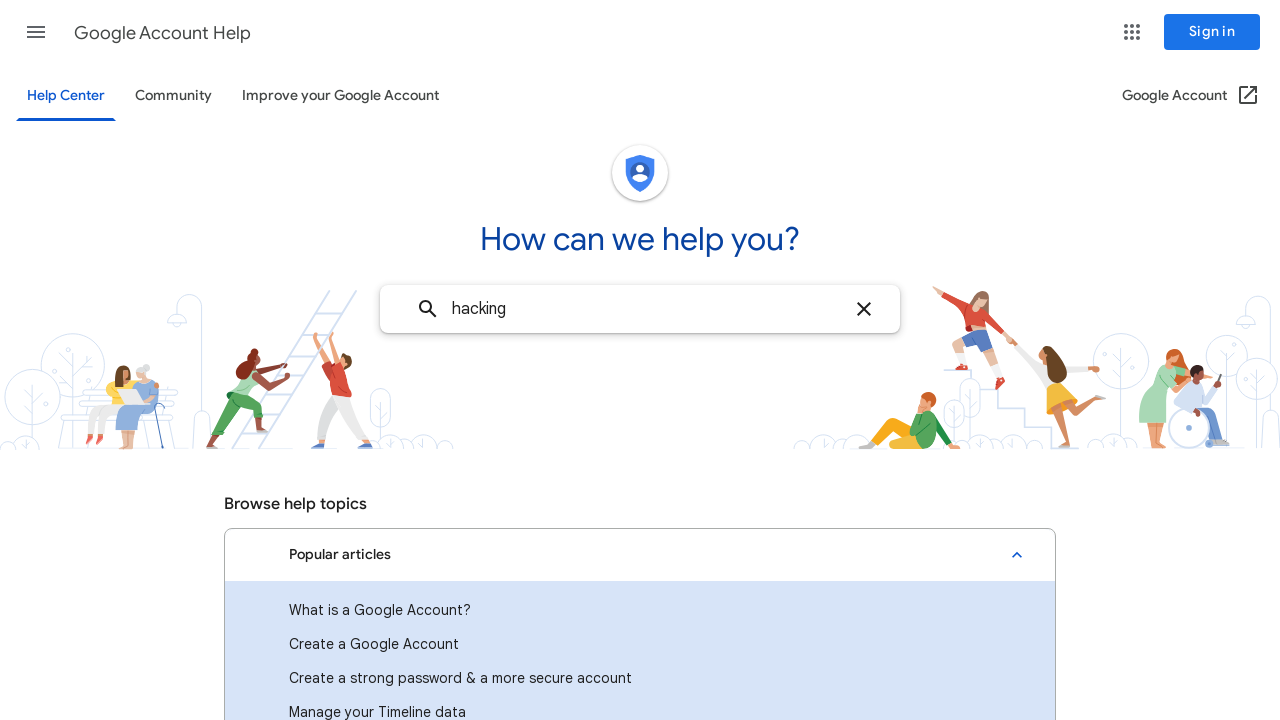

Verified original Google account creation page still accessible
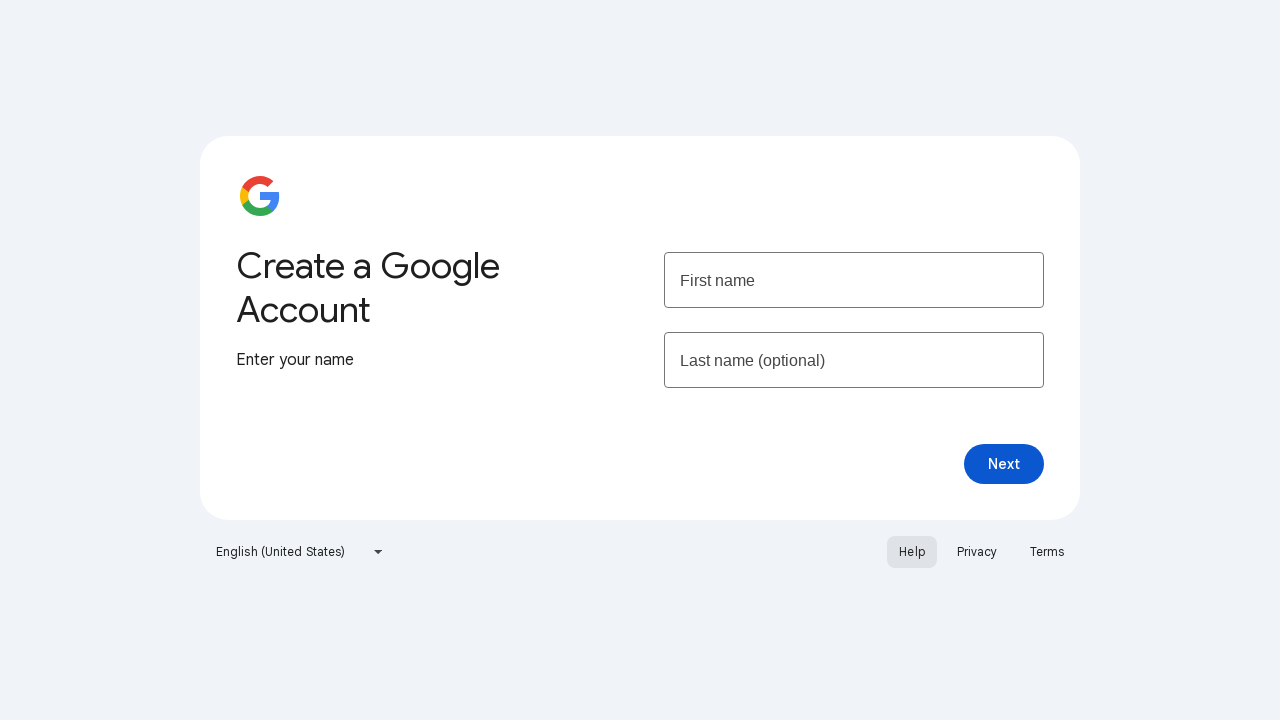

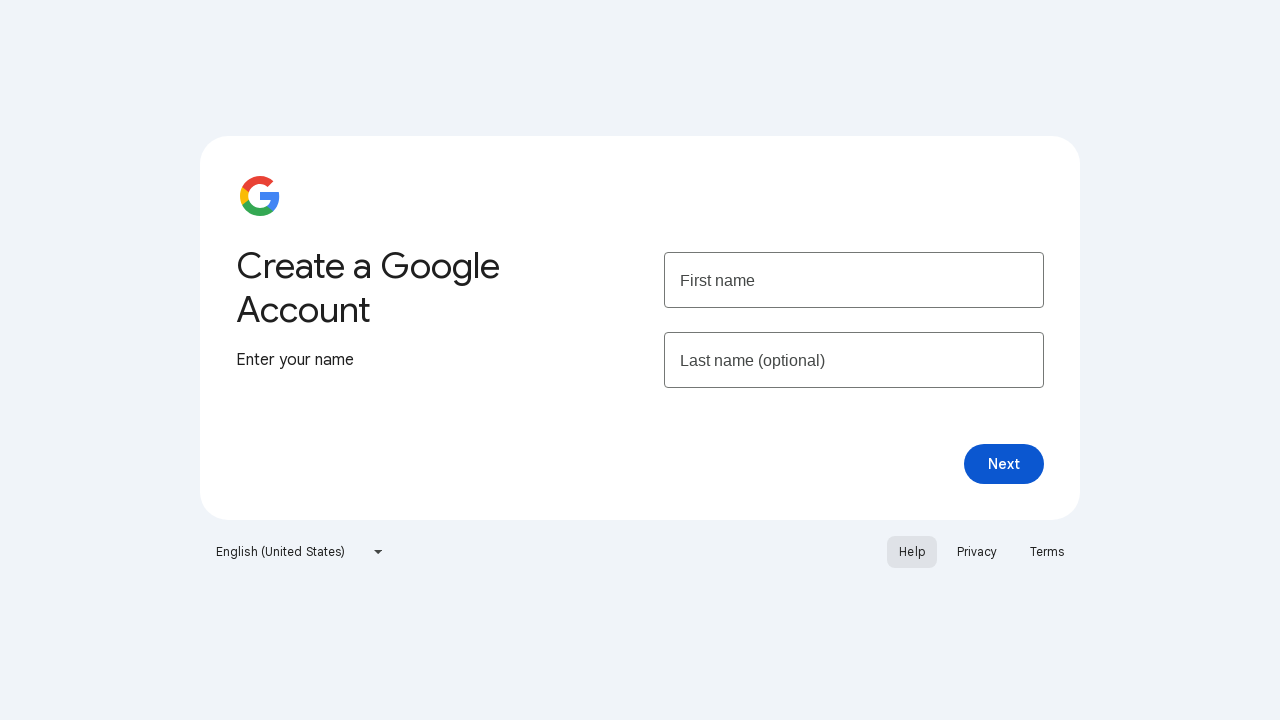